Navigates to a Java Basic course page and retrieves course information including title, description, rate, and goals

Starting URL: https://ithillel.ua/courses/introduction-kiev

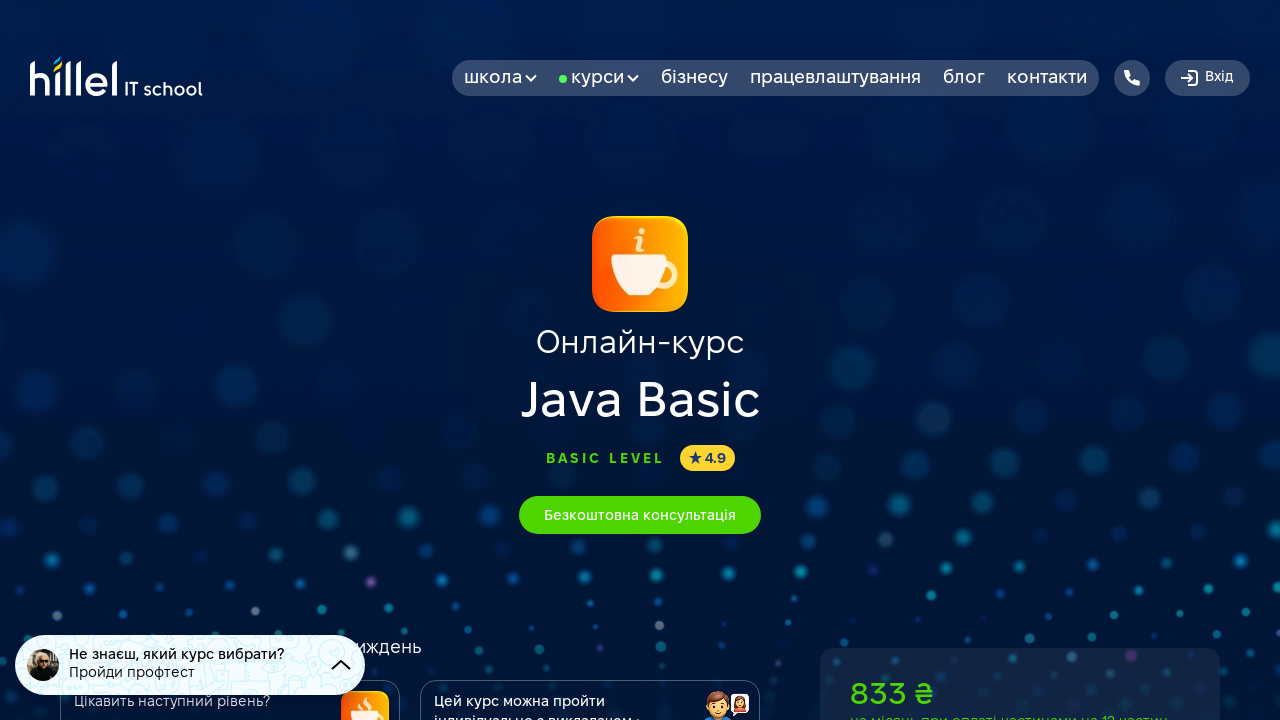

Navigated to Java Basic course page at https://ithillel.ua/courses/introduction-kiev
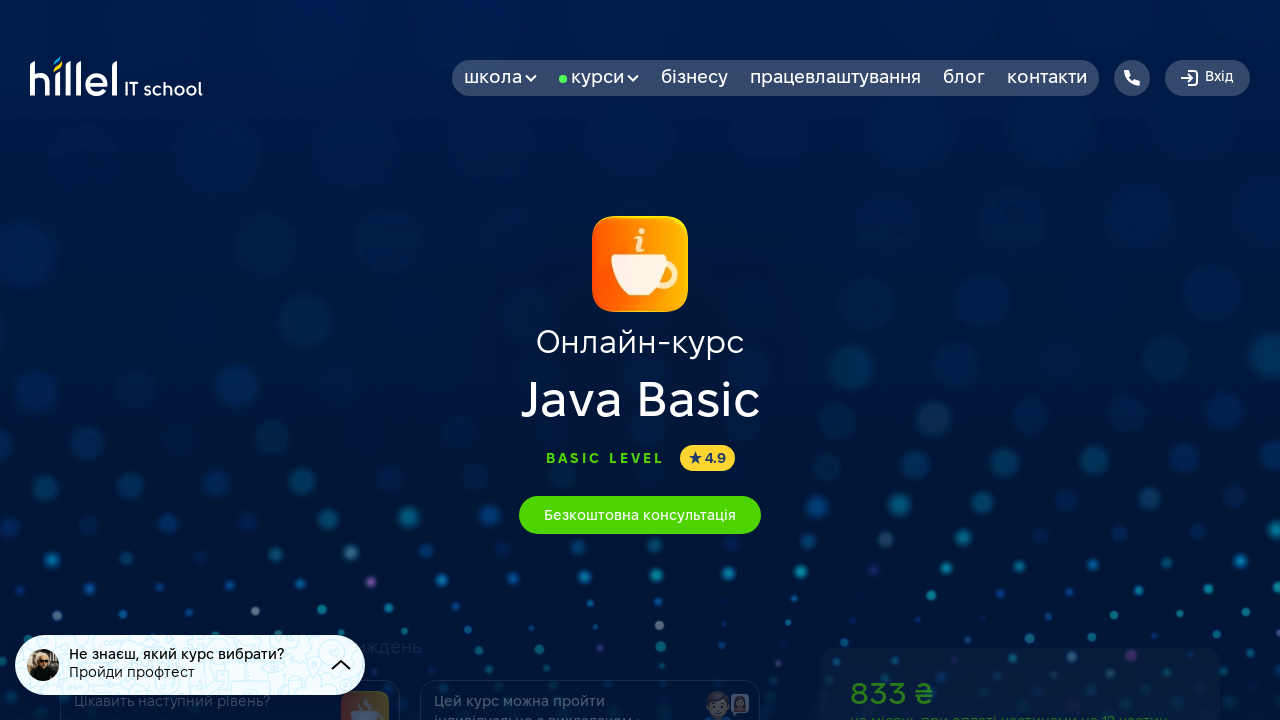

Waited for page to load (domcontentloaded state)
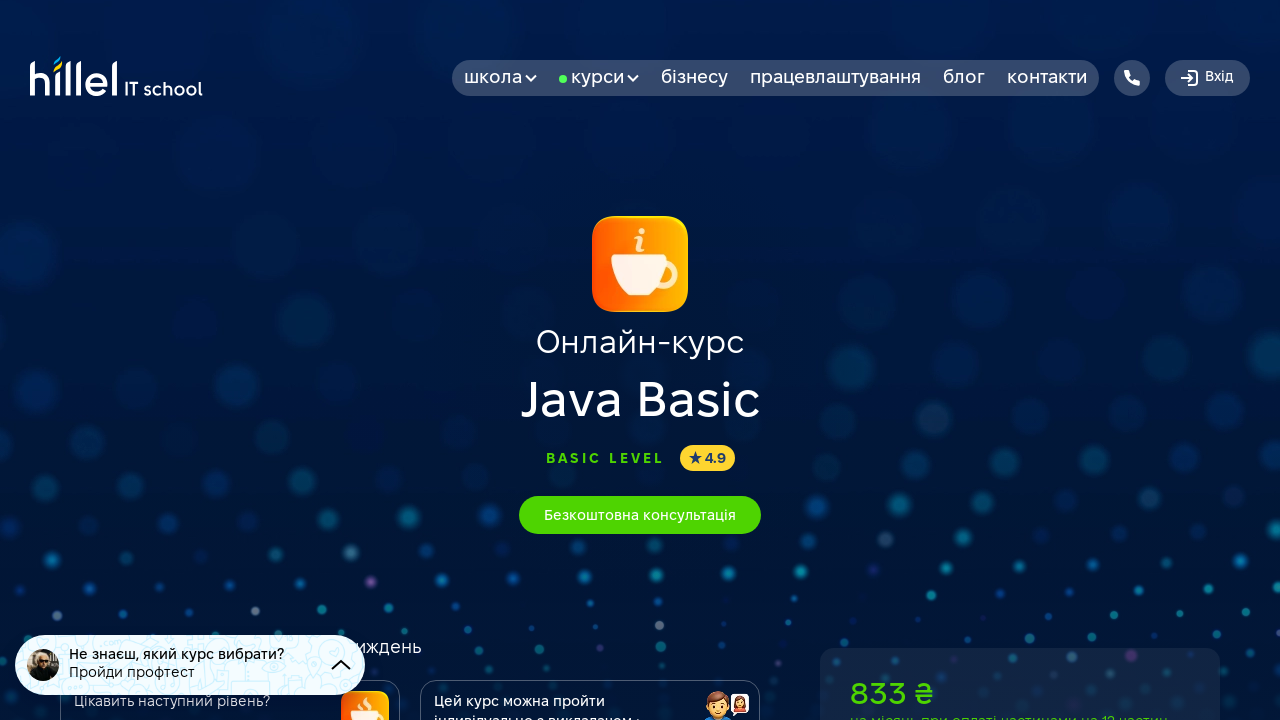

Located course description element
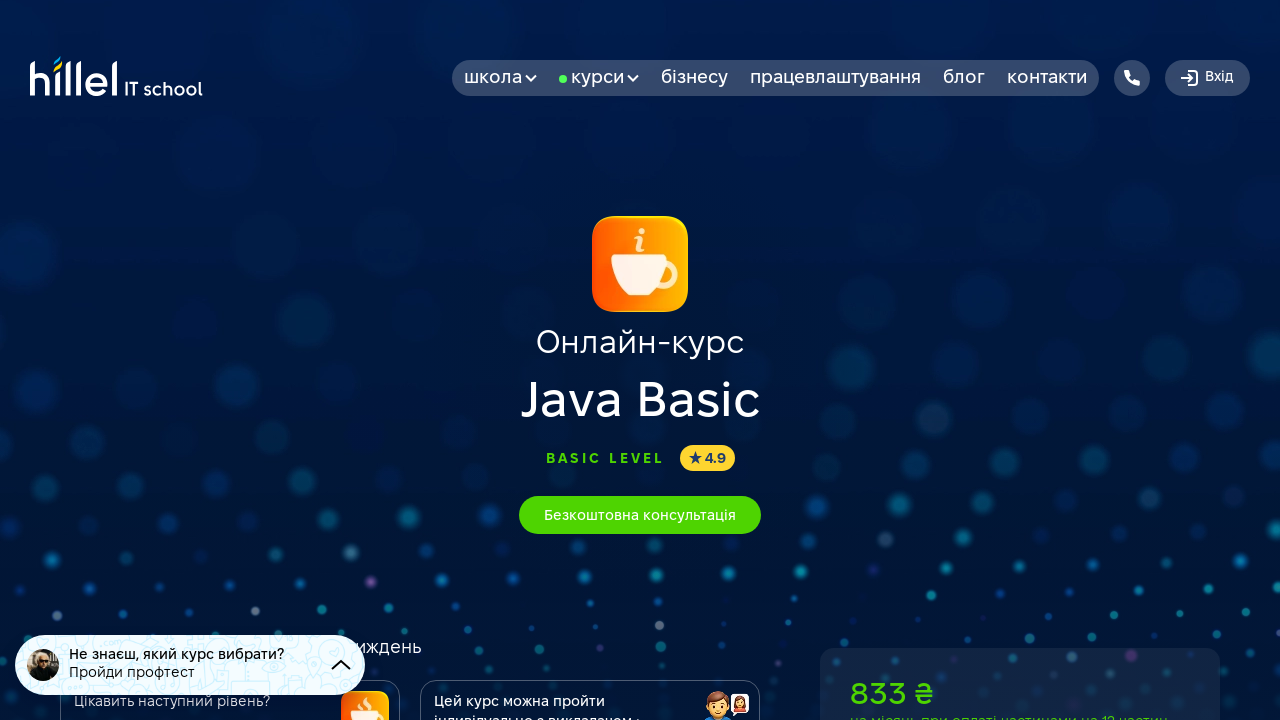

Located course rate/rating element
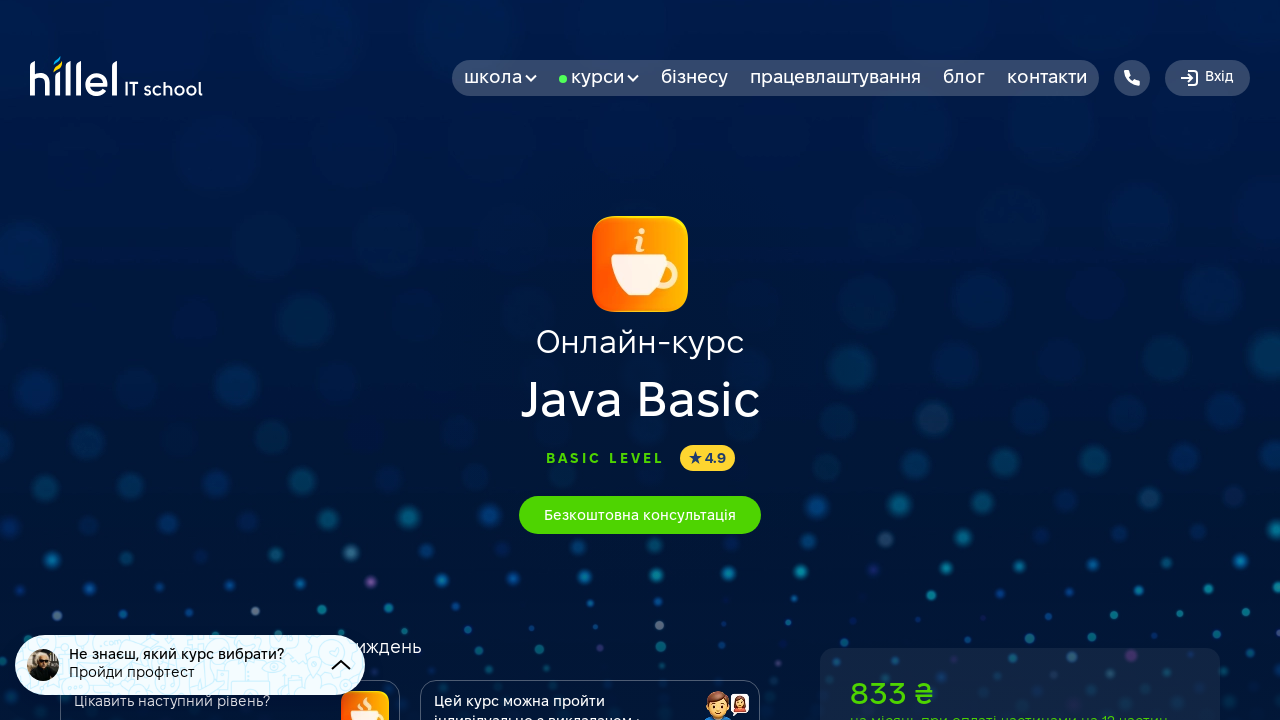

Located course goals/objectives element
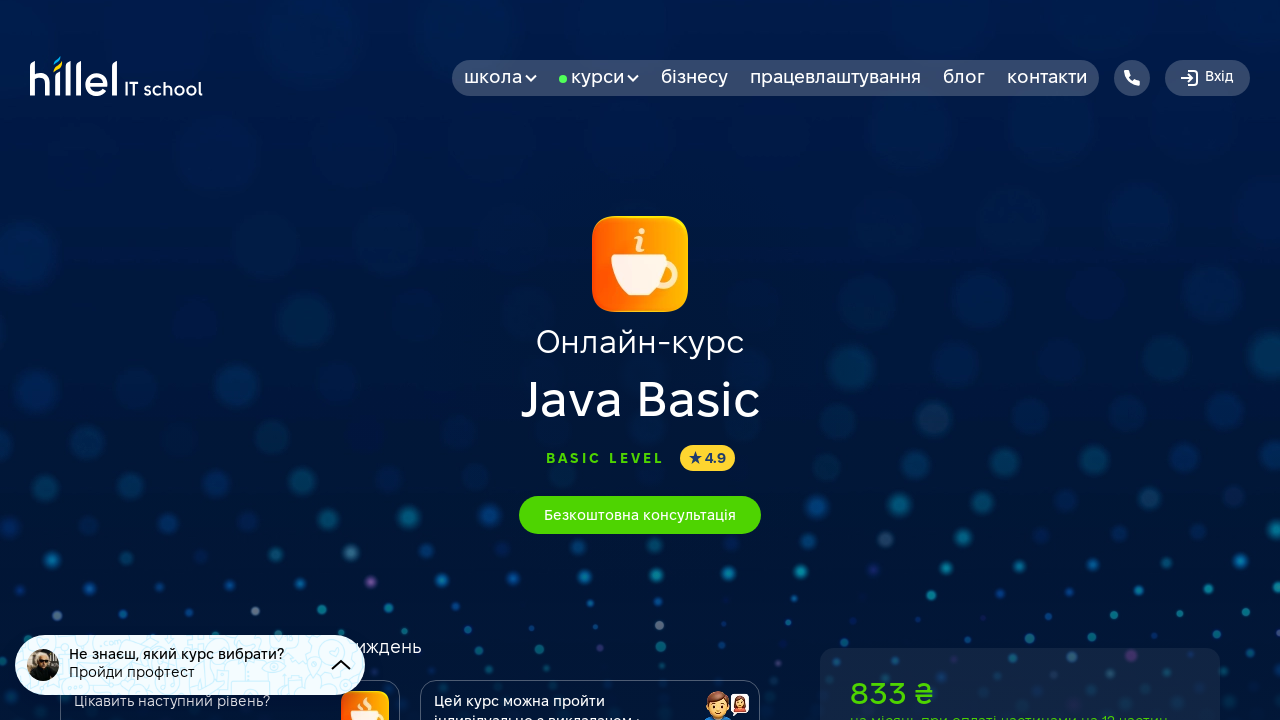

Verified course title (h1) is visible
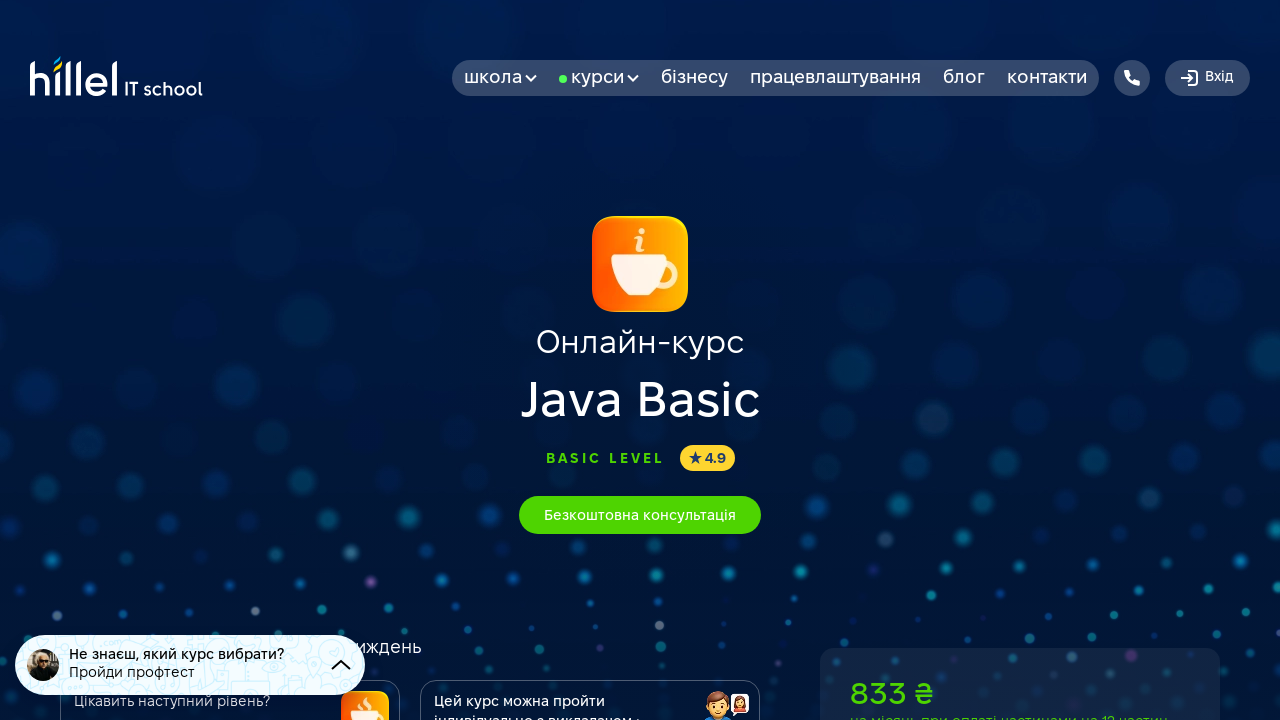

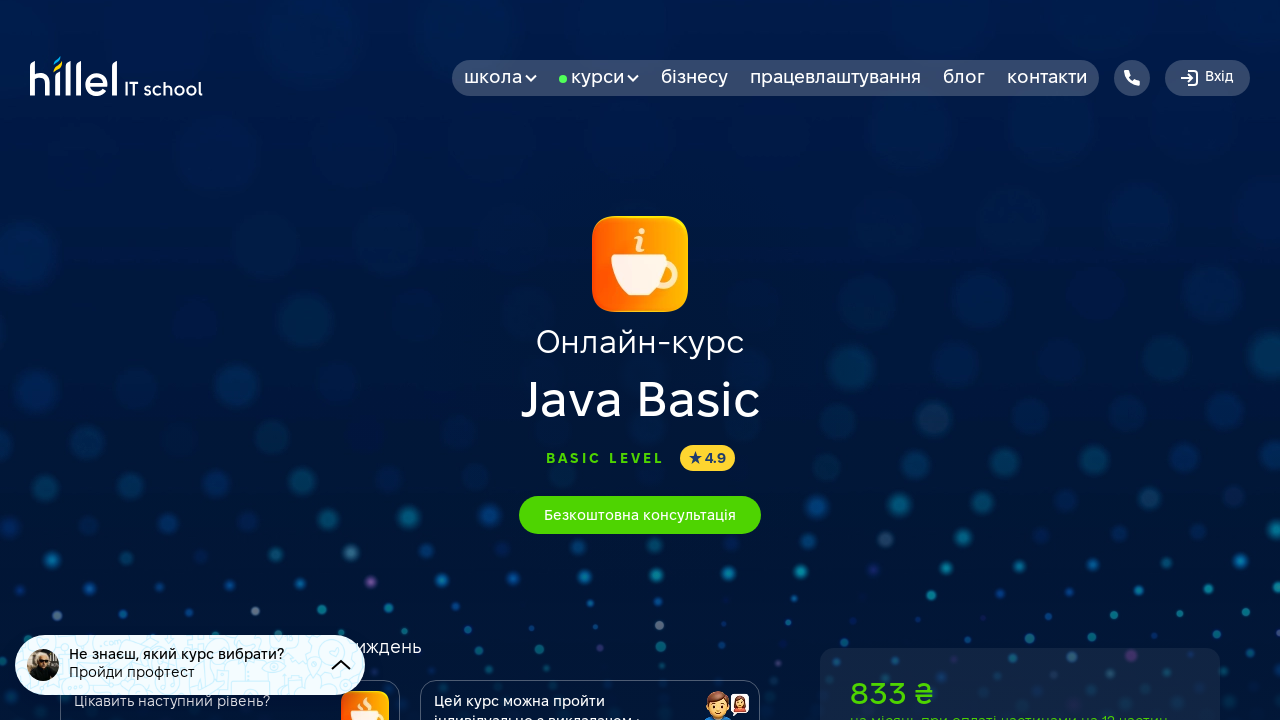